Clicks the Pricing tab on Hugging Face homepage

Starting URL: https://huggingface.co/

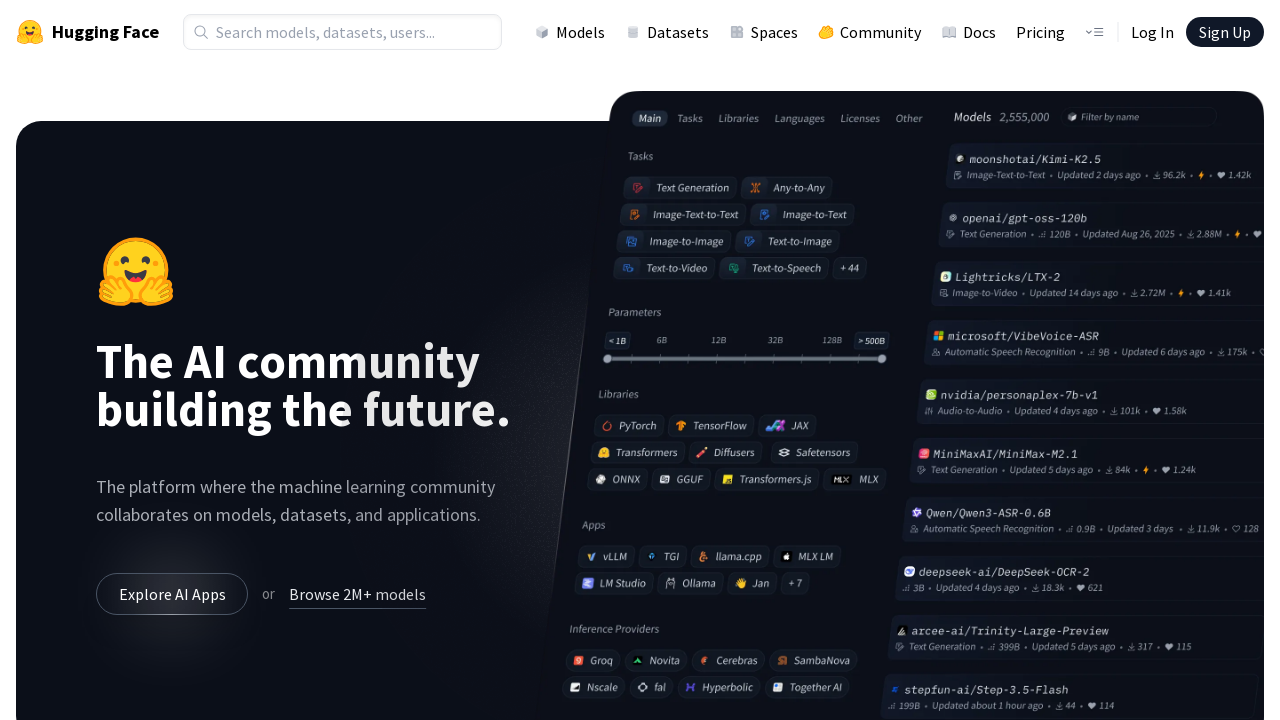

Clicked on the Pricing tab in the navigation at (1040, 32) on a[href='/pricing']
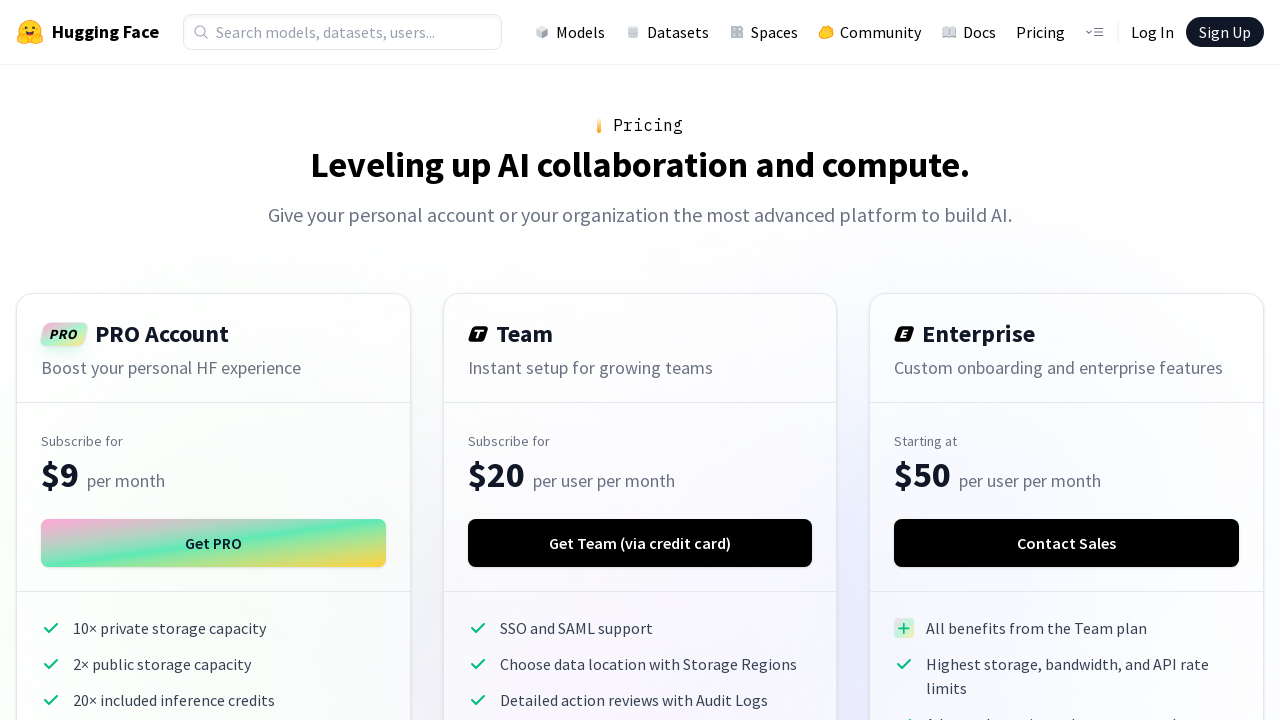

Pricing page loaded and network idle
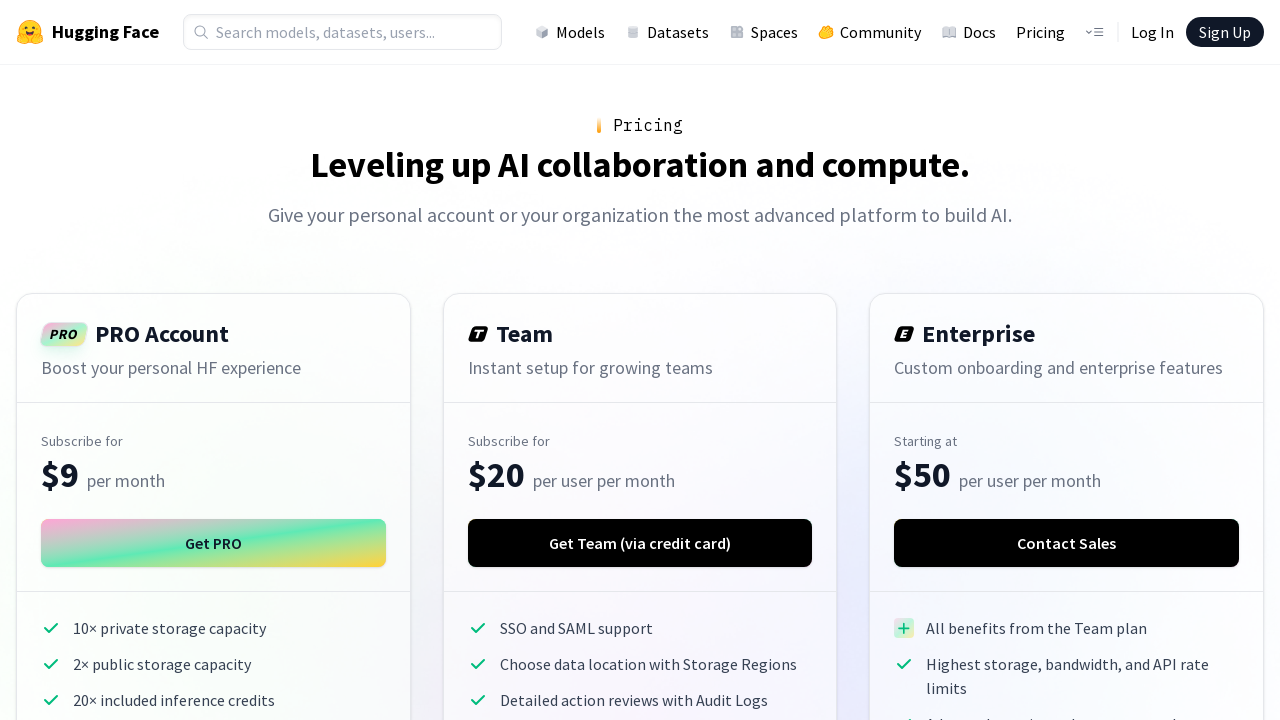

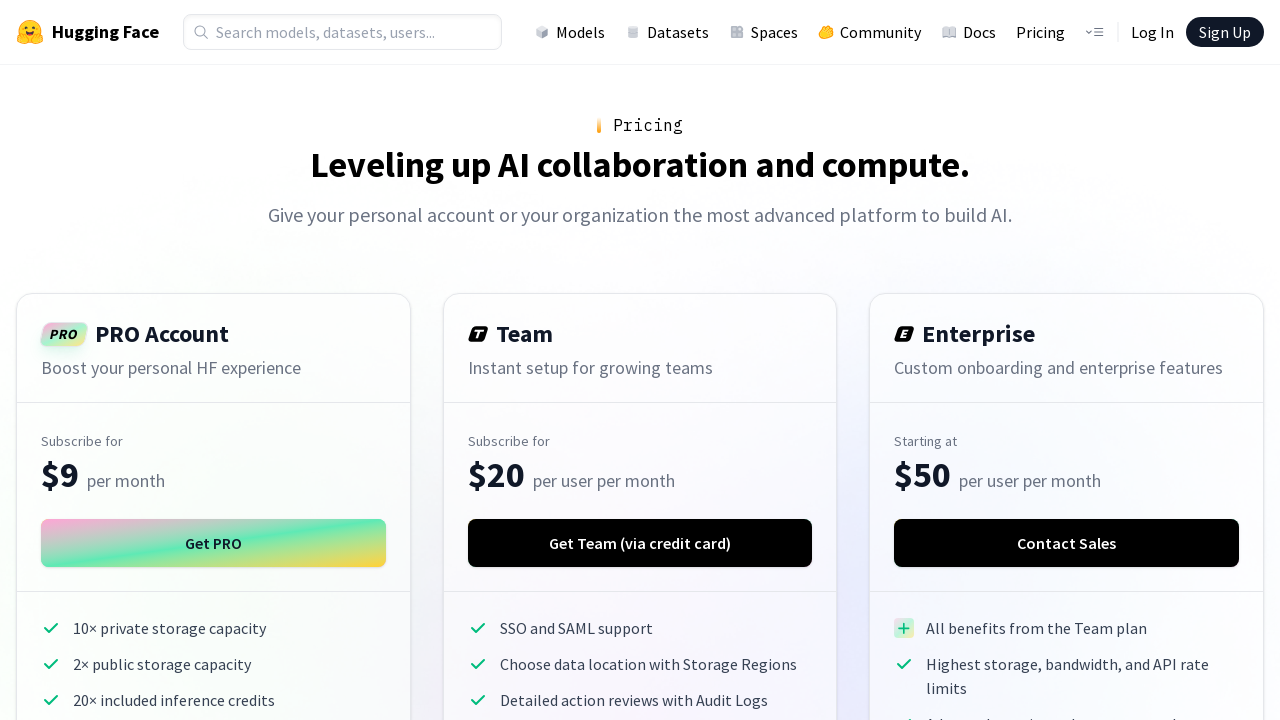